Tests deleting a customer by finding the customer whose name length is closest to the average length of all customer names in the table.

Starting URL: https://www.globalsqa.com/angularJs-protractor/BankingProject/#/manager/list

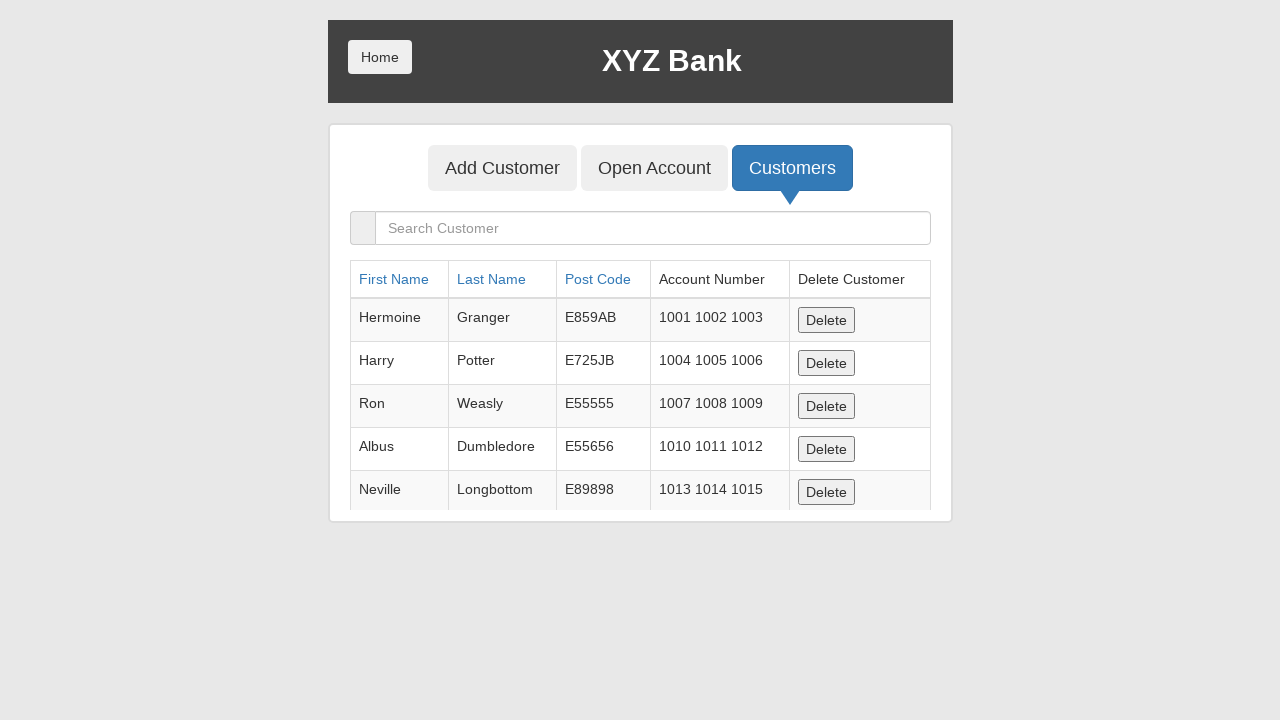

Waited for customers table to load
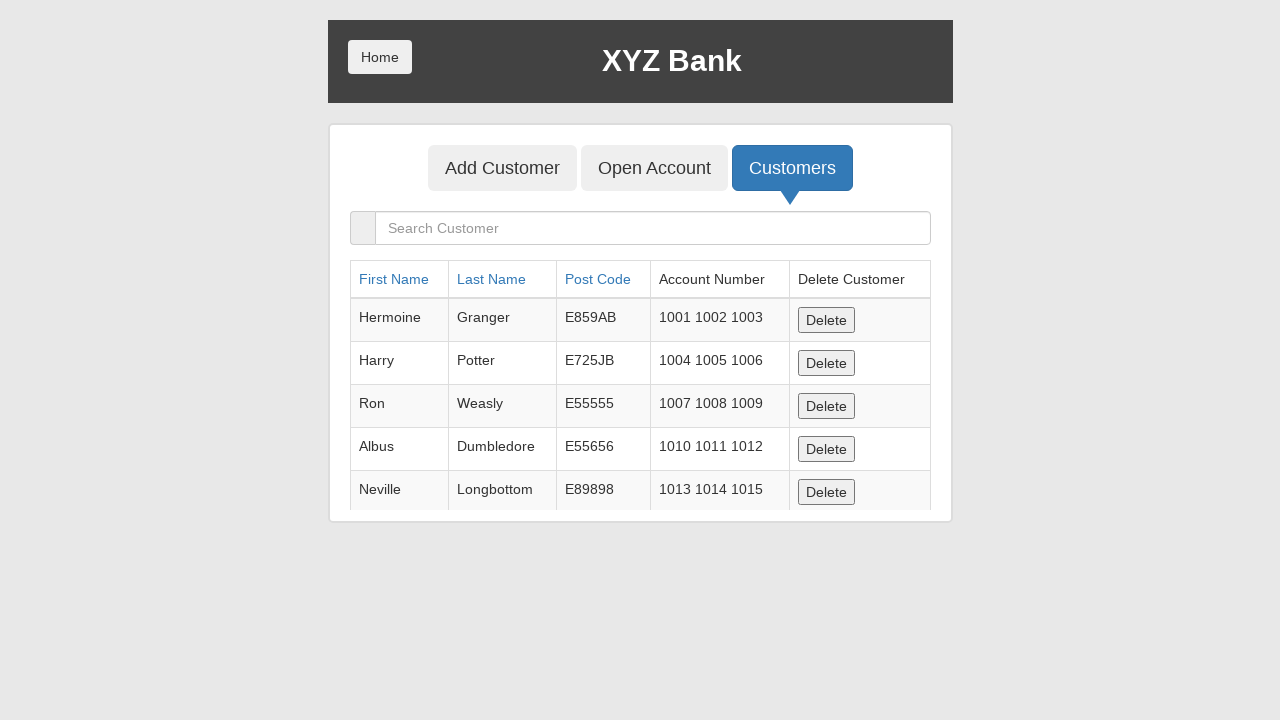

Retrieved all first name cells from the table
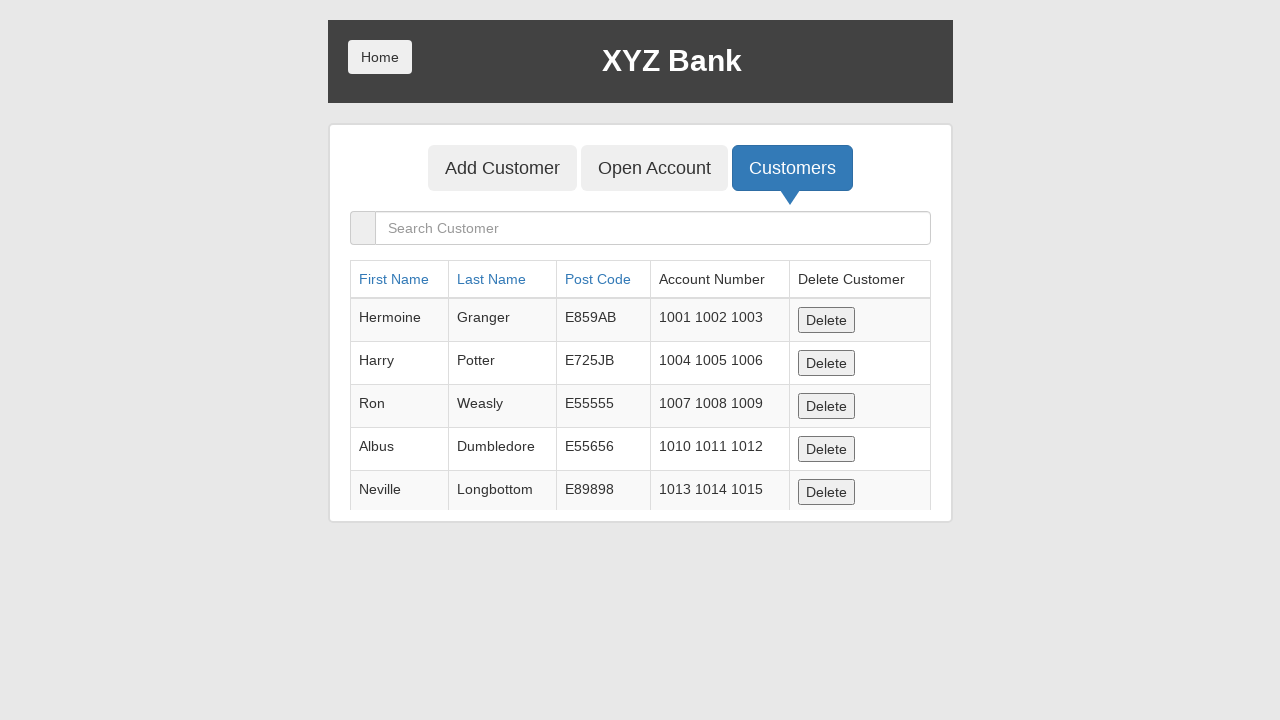

Extracted 5 customer names from table
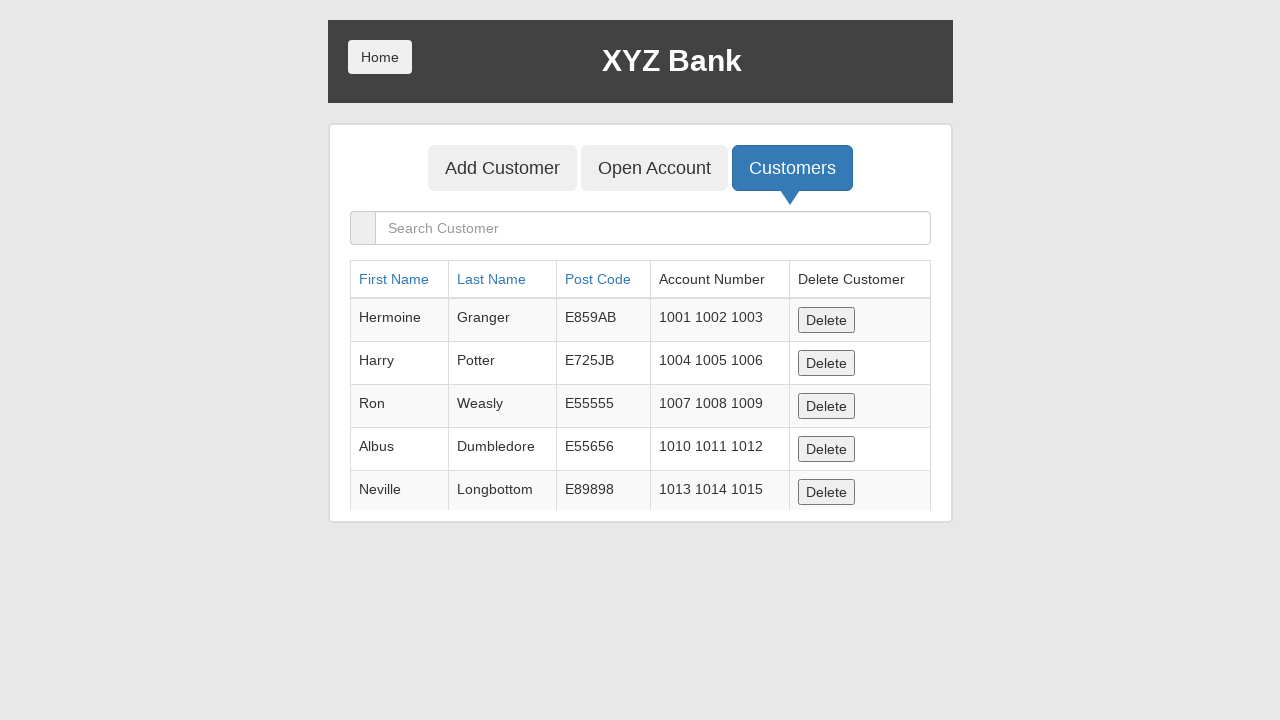

Calculated name lengths for all customers
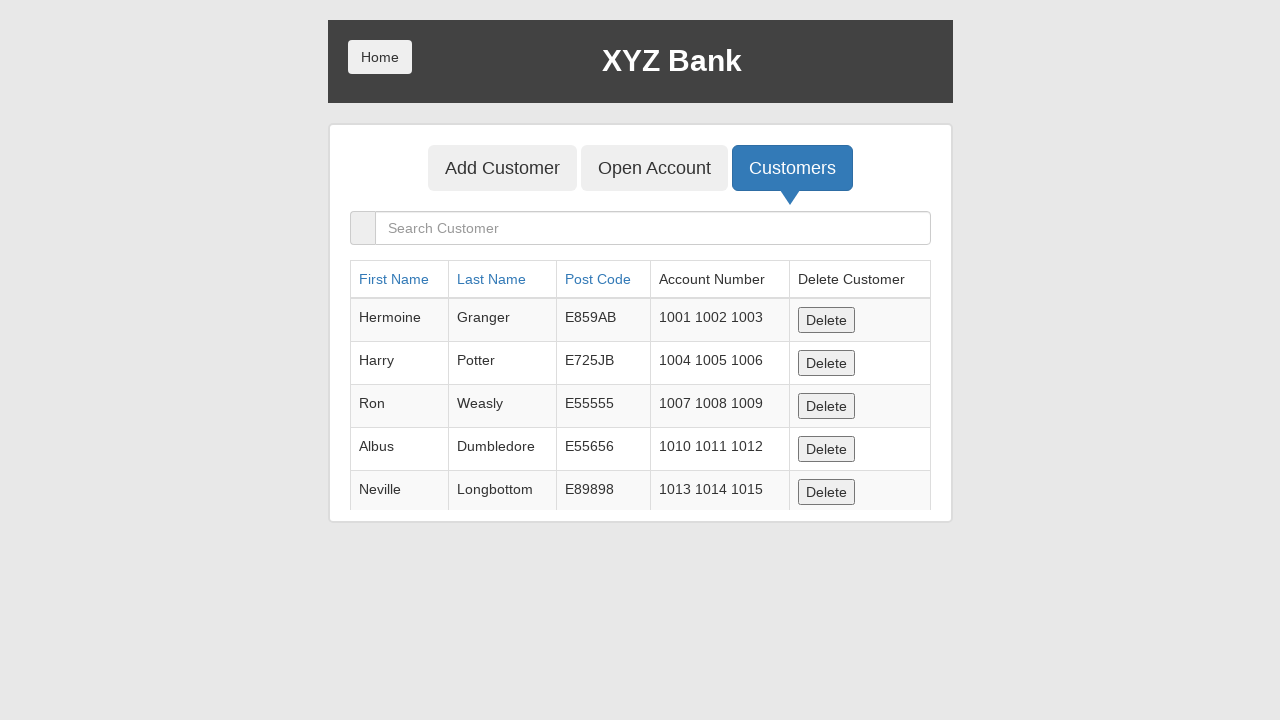

Calculated average name length: 5.60
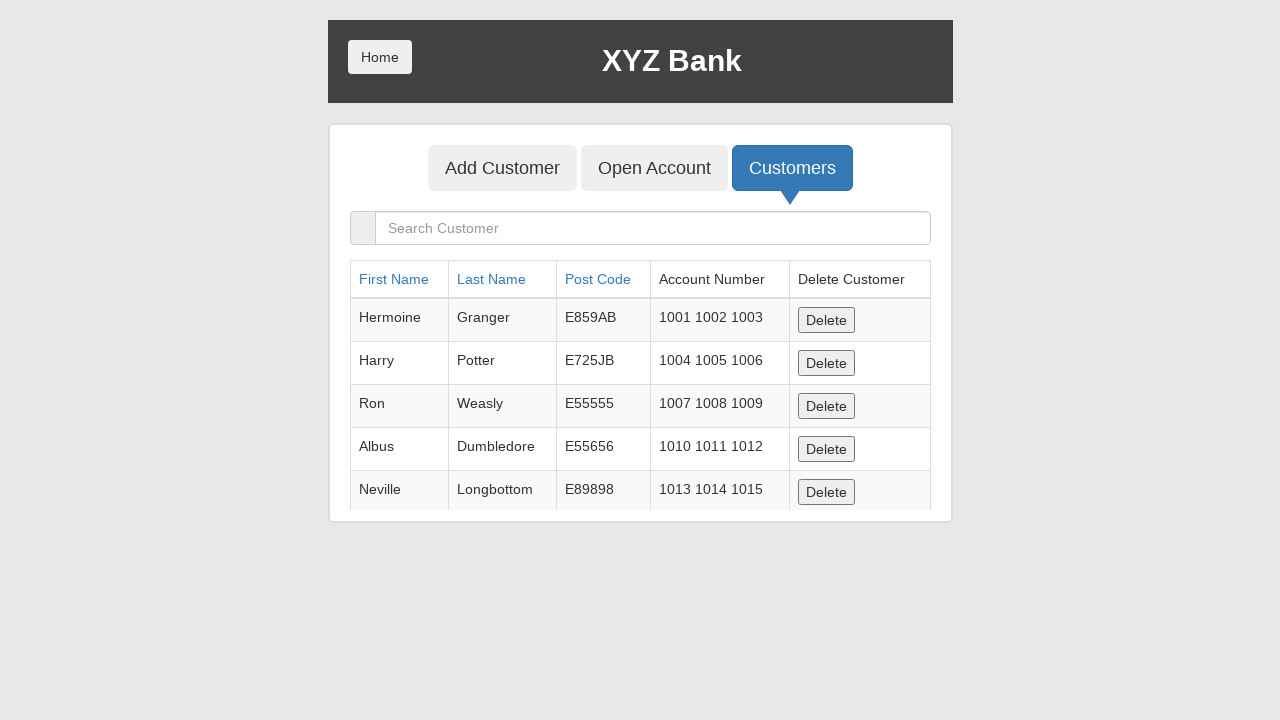

Found customer name closest to average length: 'Harry'
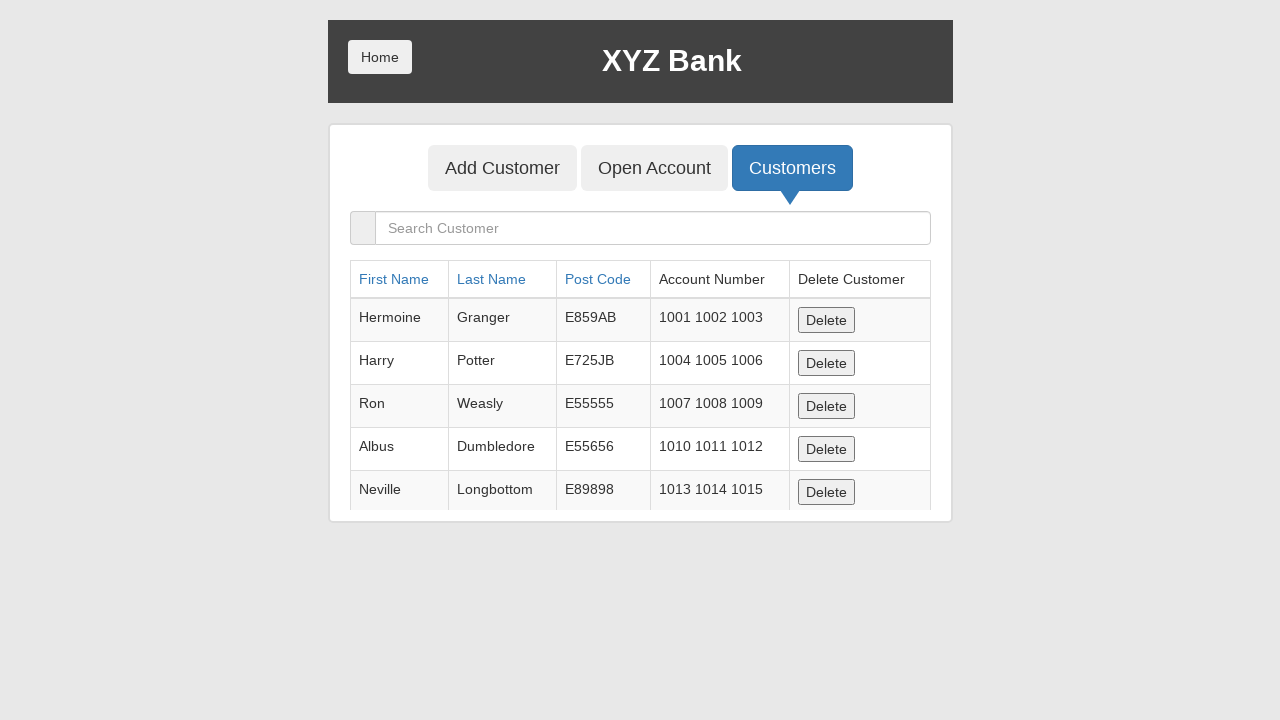

Retrieved all table rows for deletion
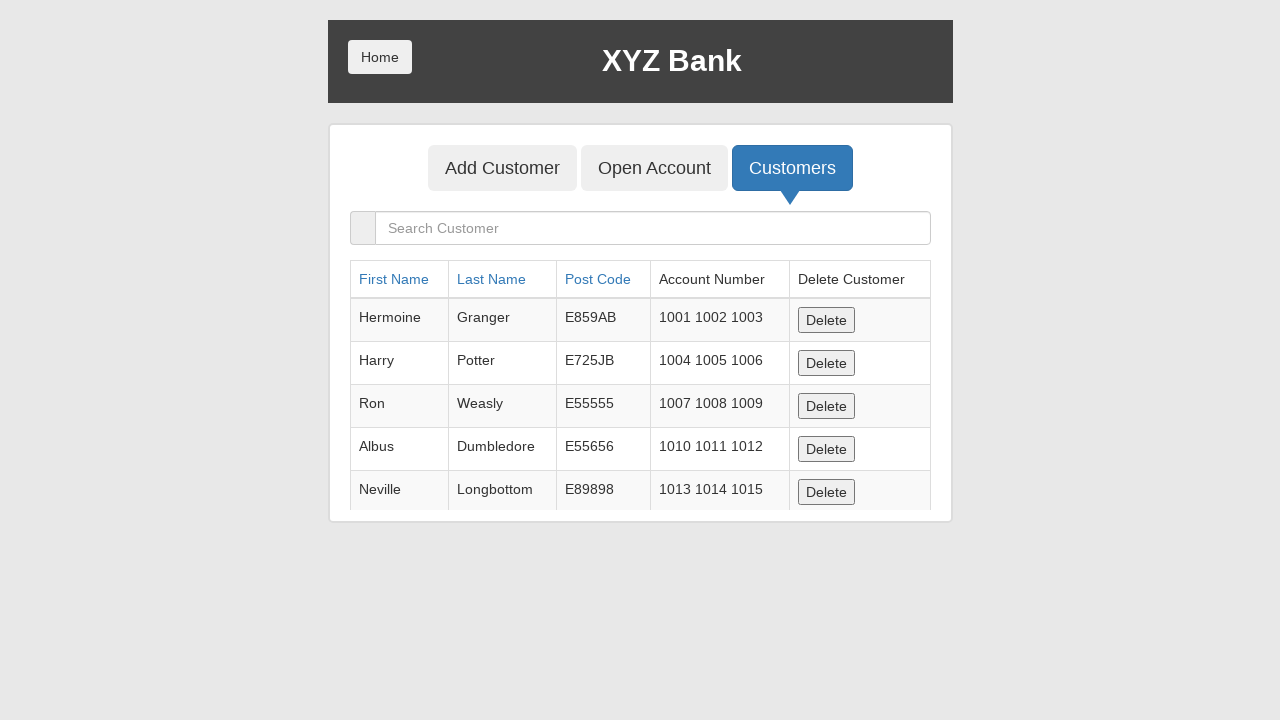

Clicked delete button for customer 'Harry' at (826, 363) on table.table tbody tr >> nth=1 >> button[ng-click='deleteCust(cust)']
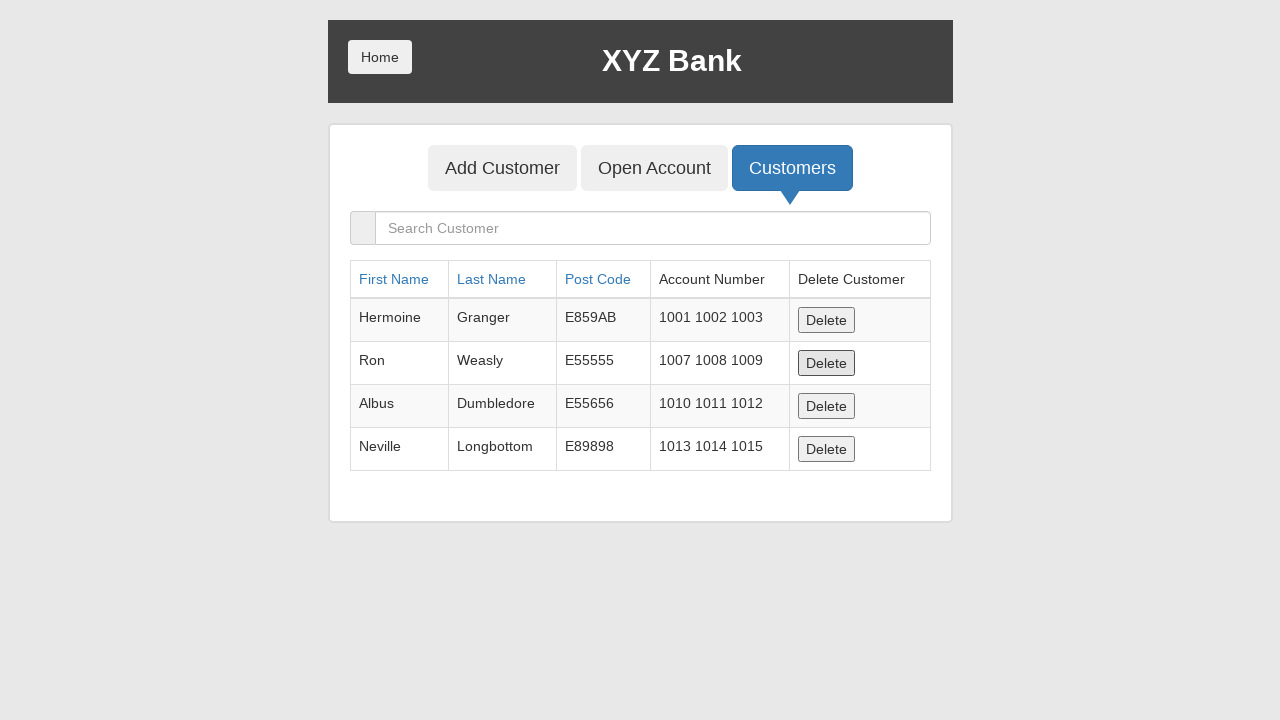

Waited for deletion process to complete
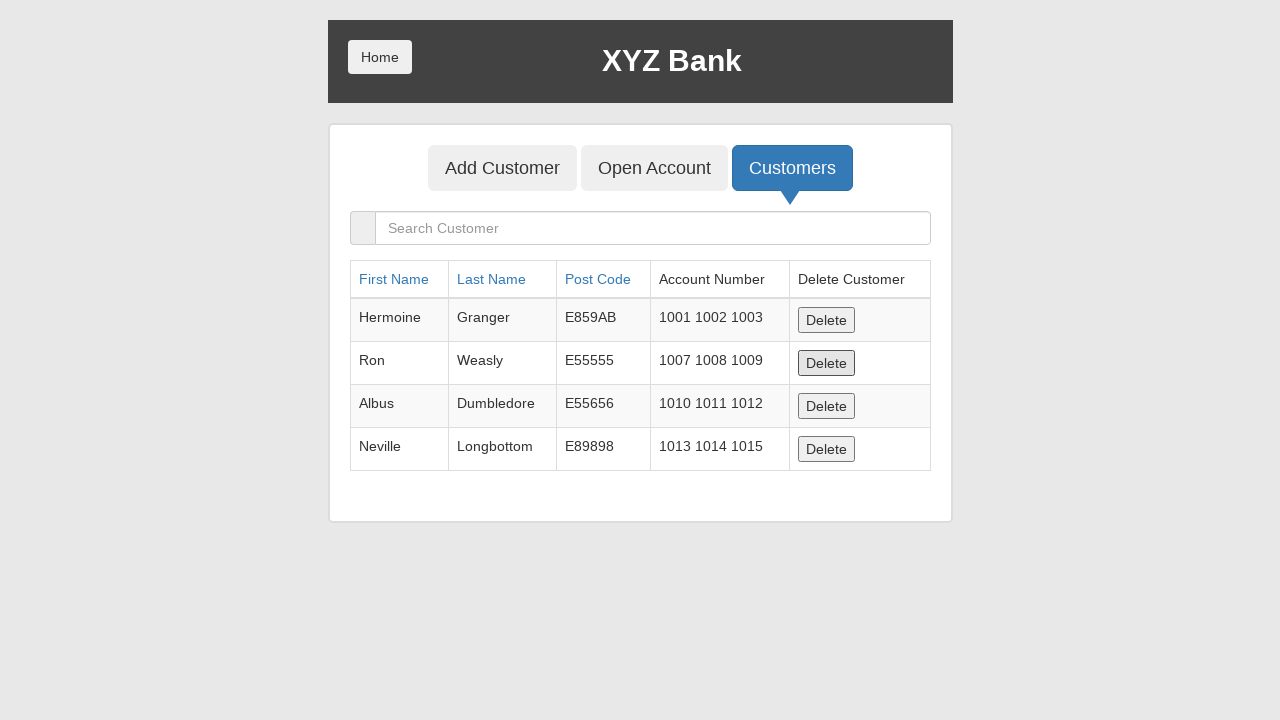

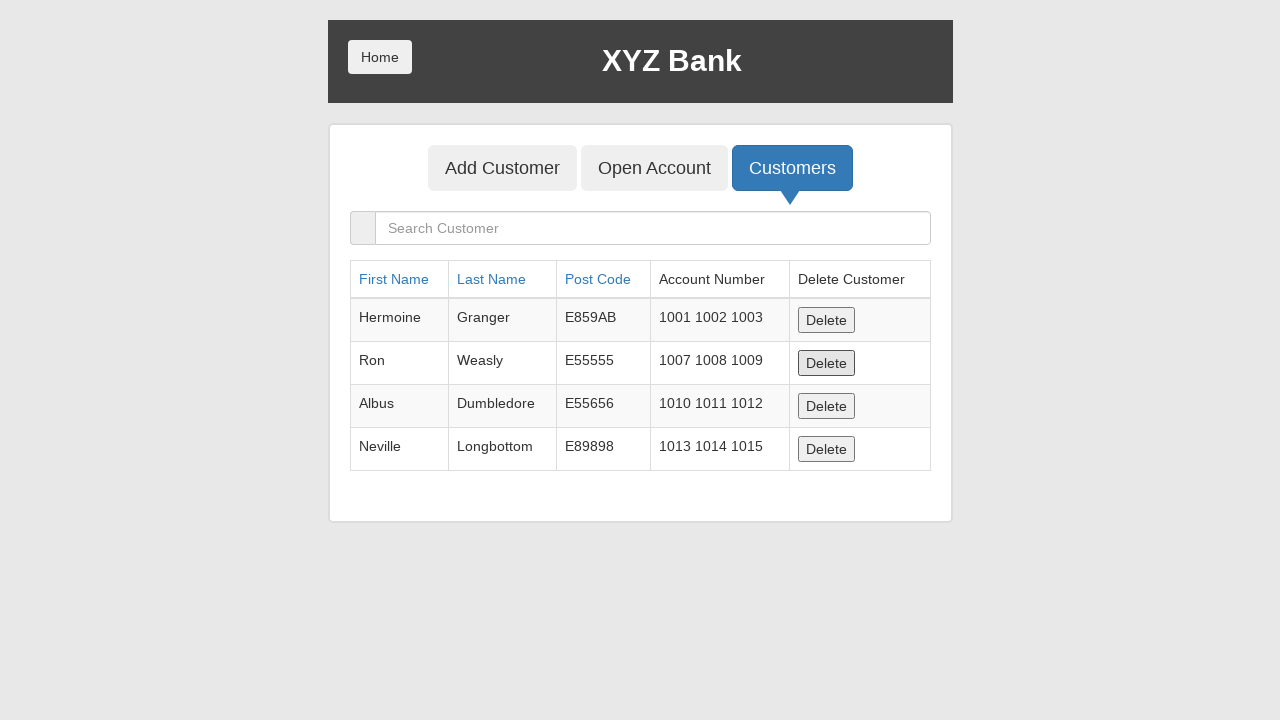